Tests JavaScript executor functionality by clicking on an h5 element using JavaScript

Starting URL: https://demoqa.com/

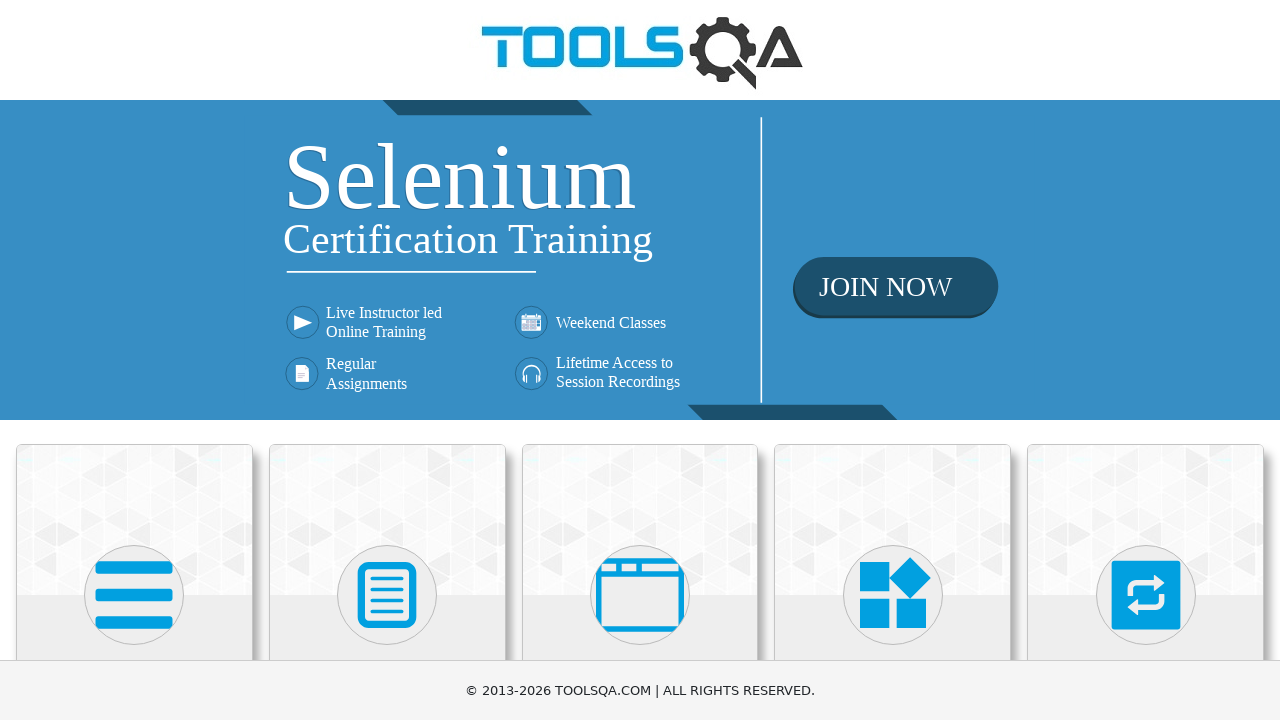

Clicked on the first h5 element using JavaScript executor
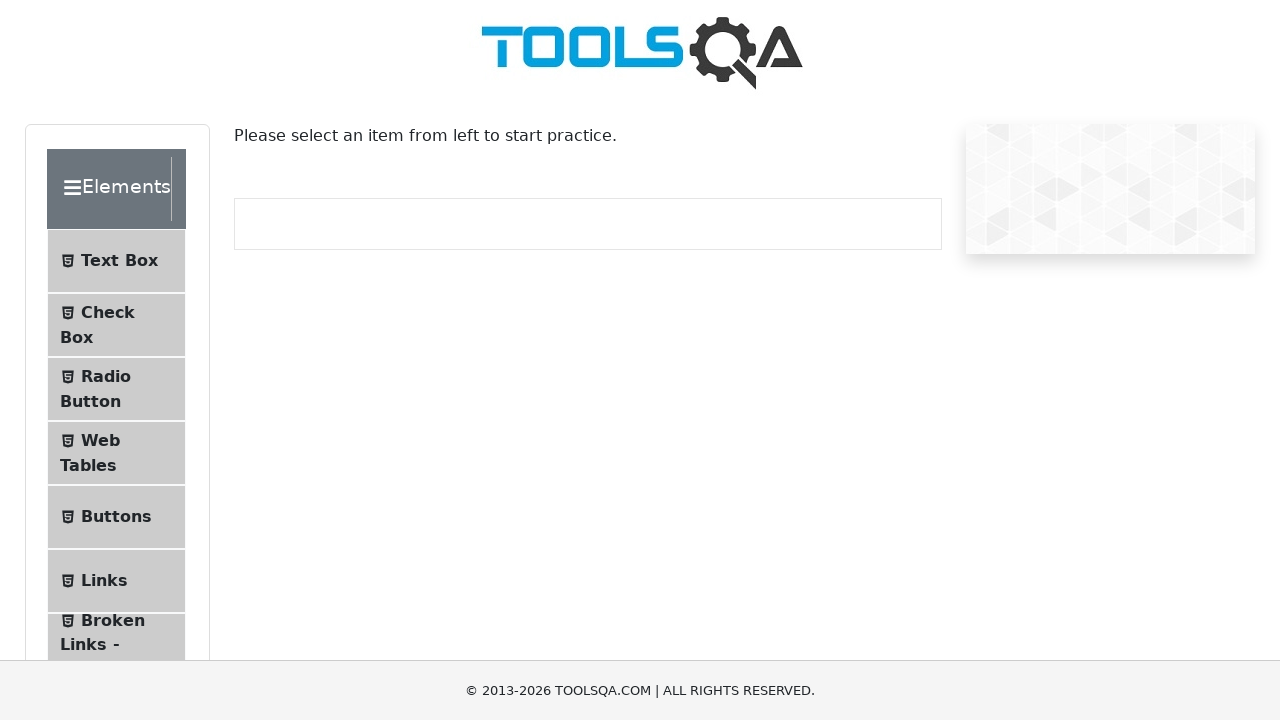

Waited 5 seconds for page to update after h5 click
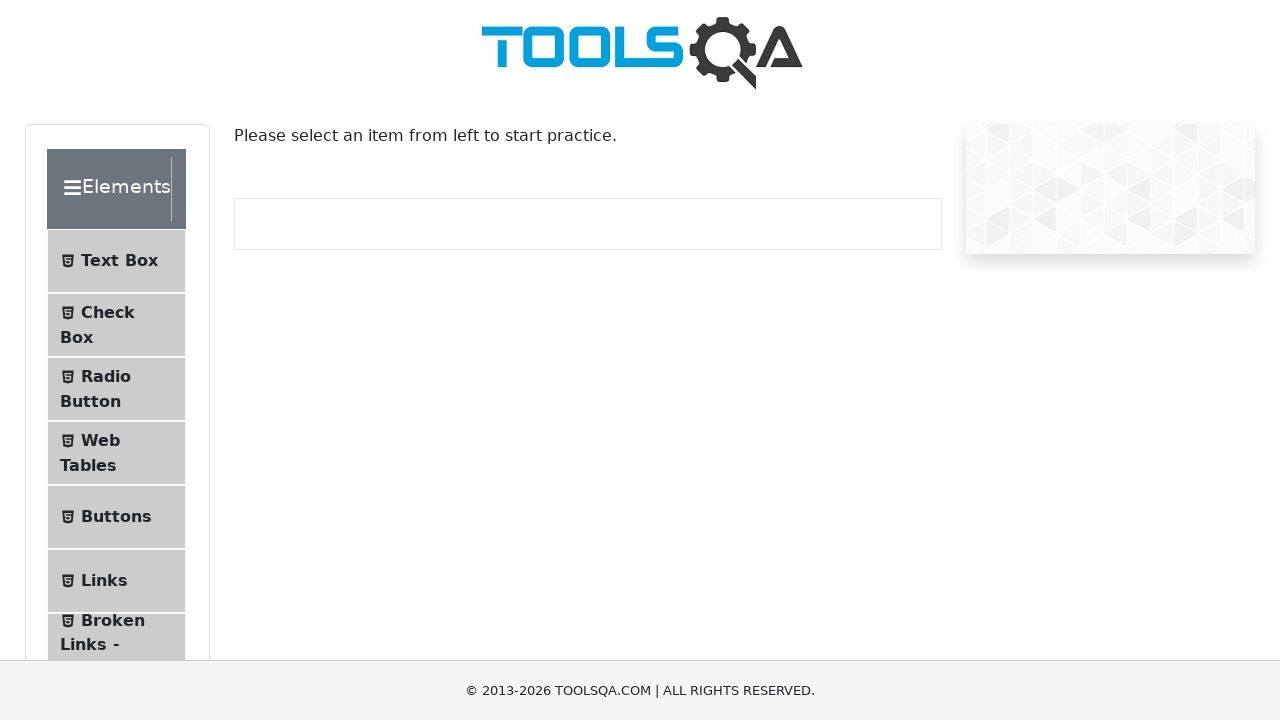

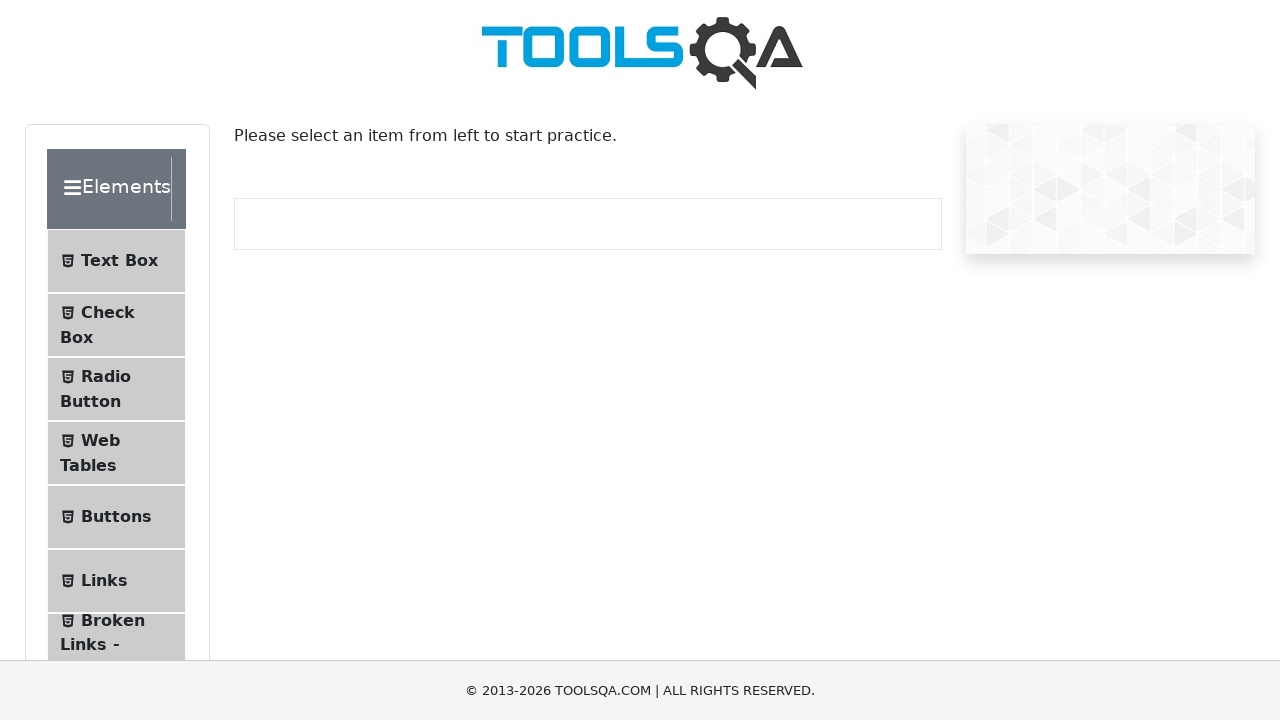